Tests that a user can remove an element by first adding it, then clicking on the added element to remove it

Starting URL: http://the-internet.herokuapp.com/add_remove_elements/

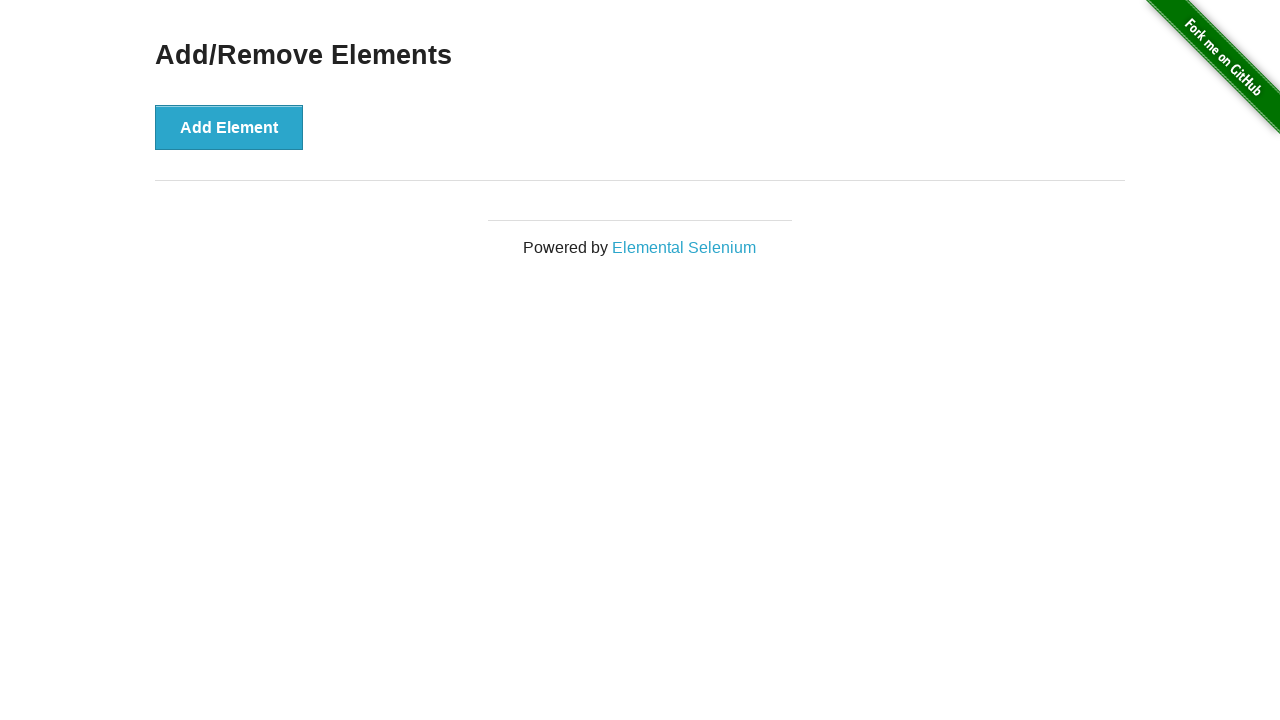

Clicked Add Element button at (229, 127) on button[onclick='addElement()']
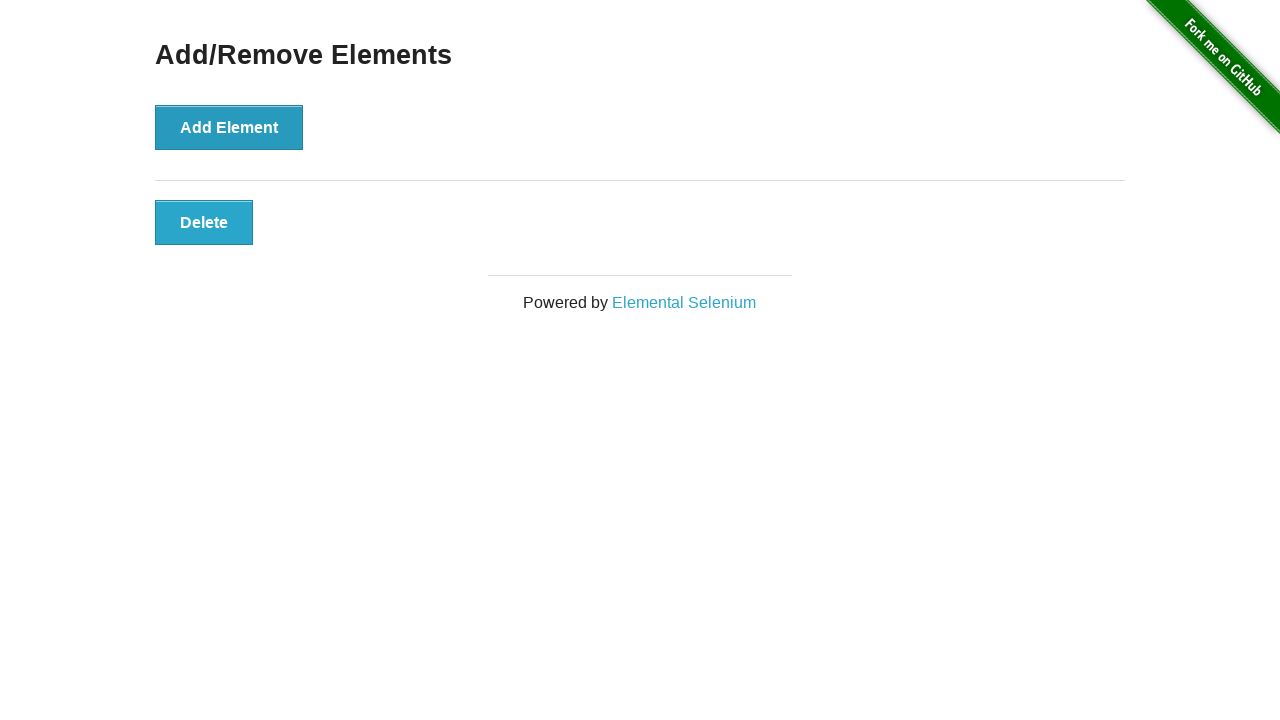

Added element appeared on the page
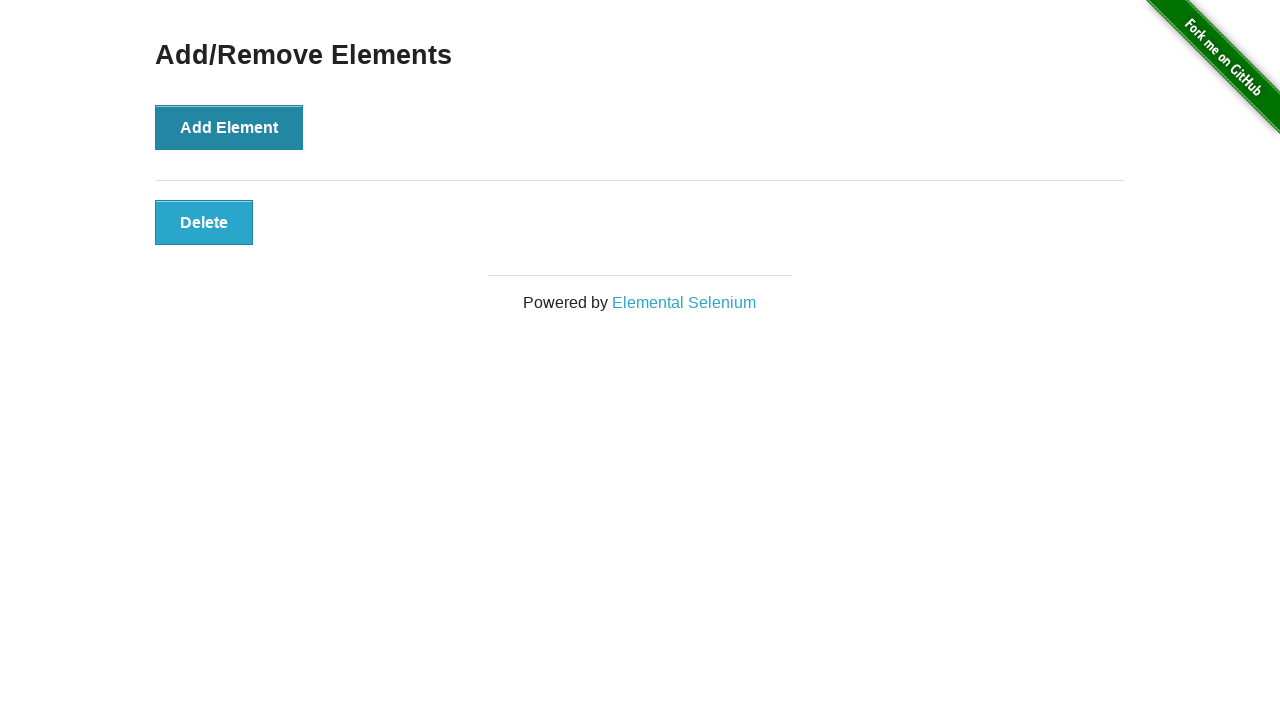

Clicked on the added element to remove it at (204, 222) on .added-manually
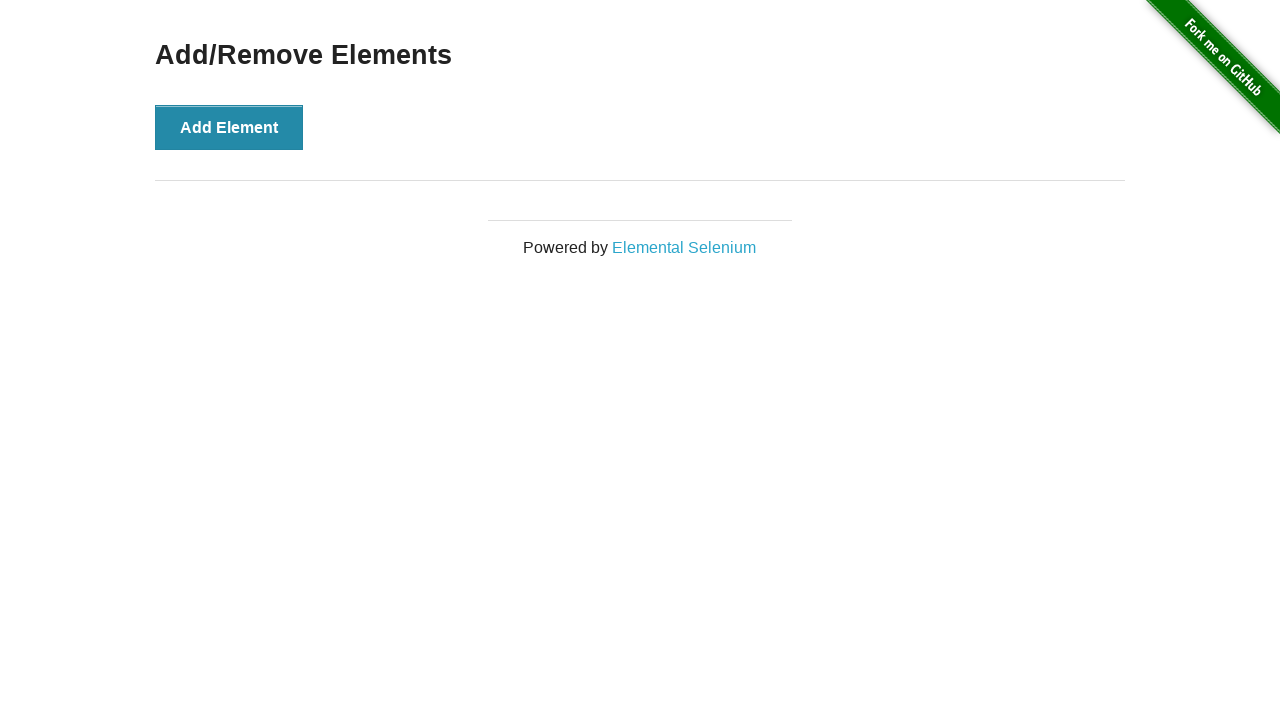

Waited 500ms for element removal to complete
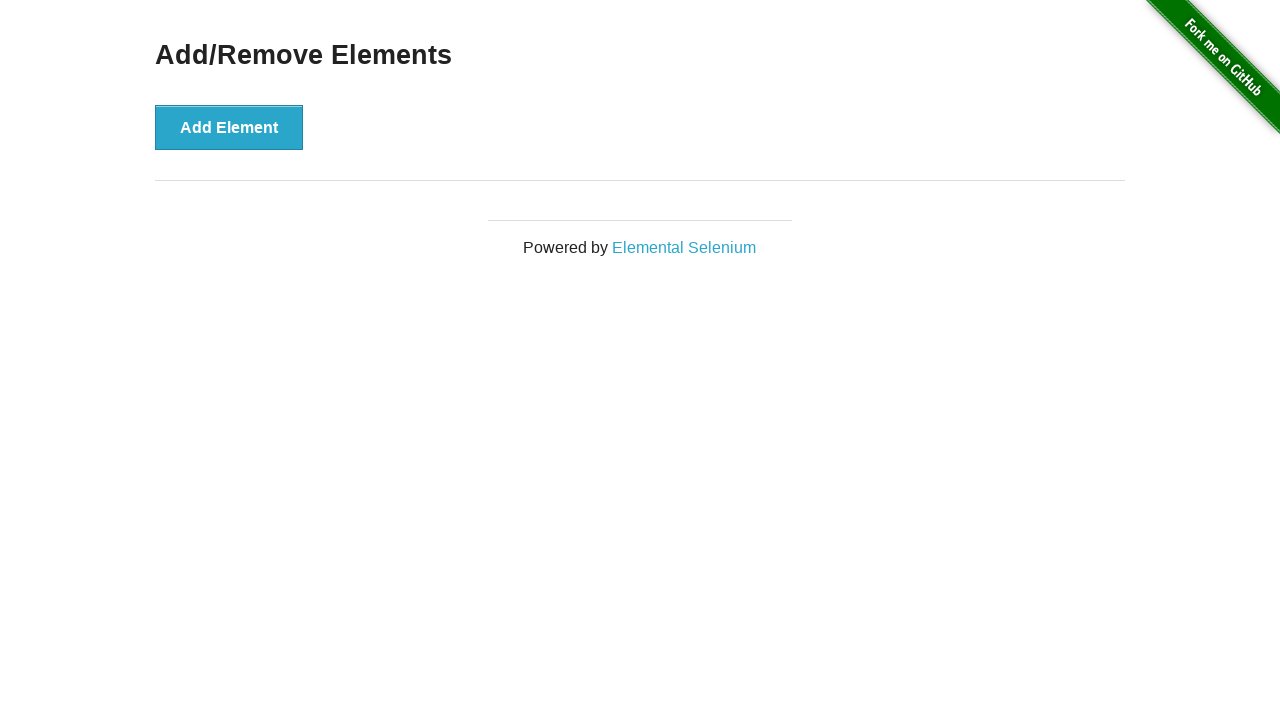

Verified that the added element was successfully removed
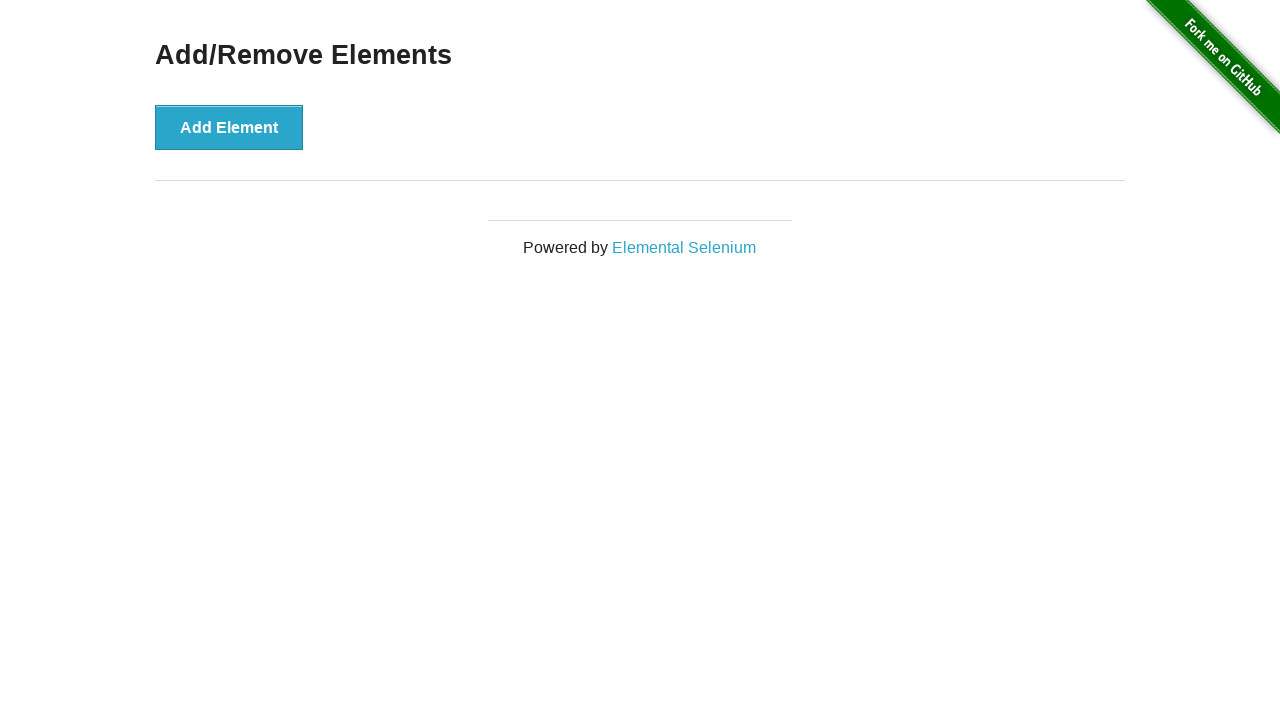

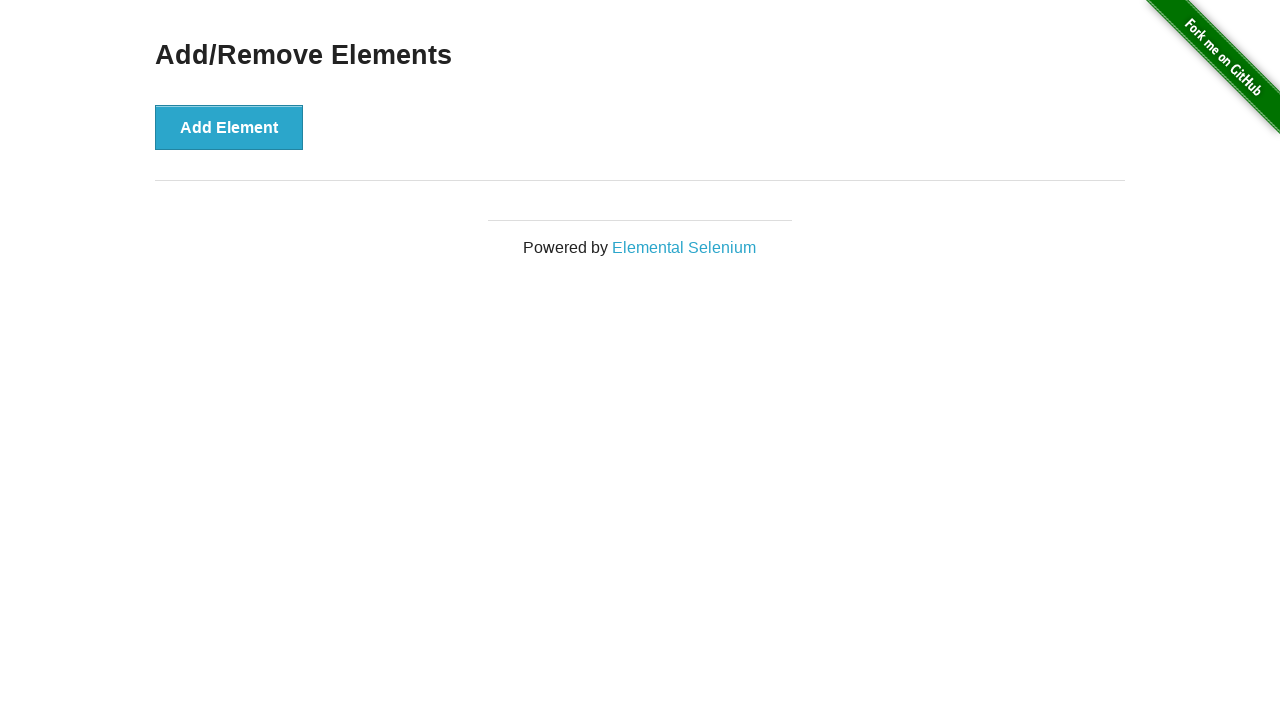